Tests dynamic content loading by clicking a Start button and waiting for content to appear

Starting URL: https://the-internet.herokuapp.com/dynamic_loading/1

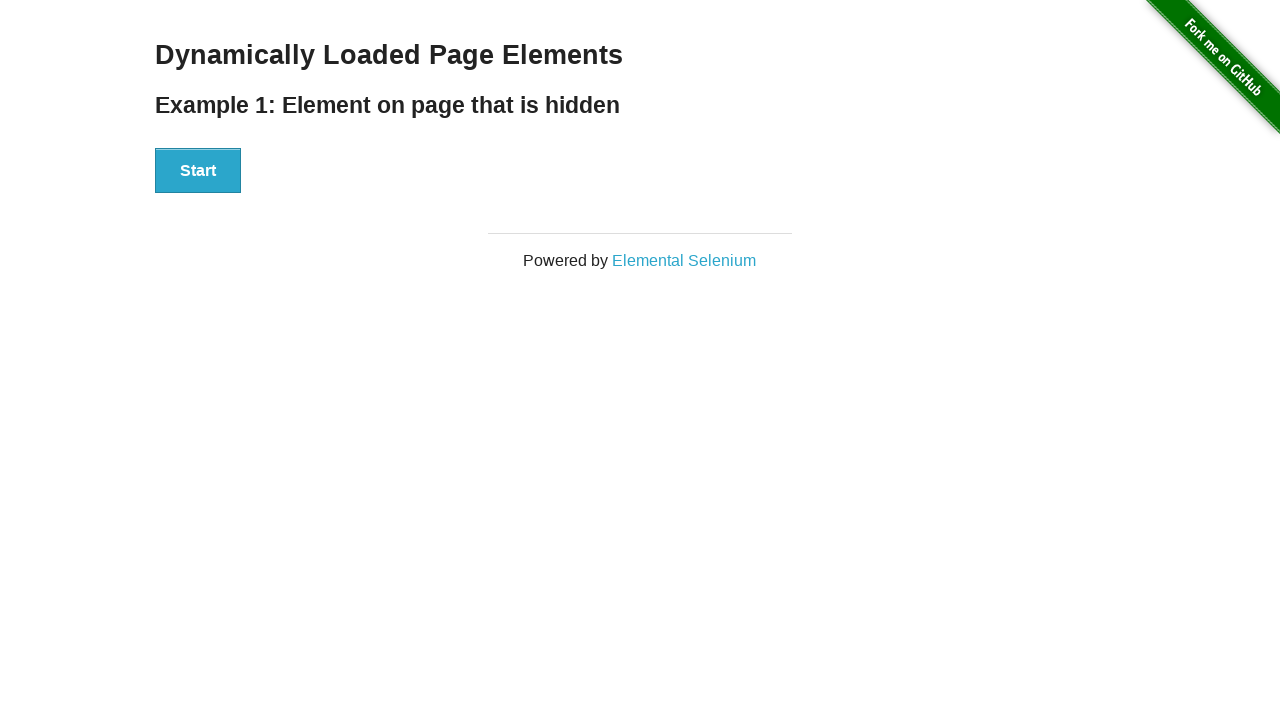

Navigated to dynamic loading test page
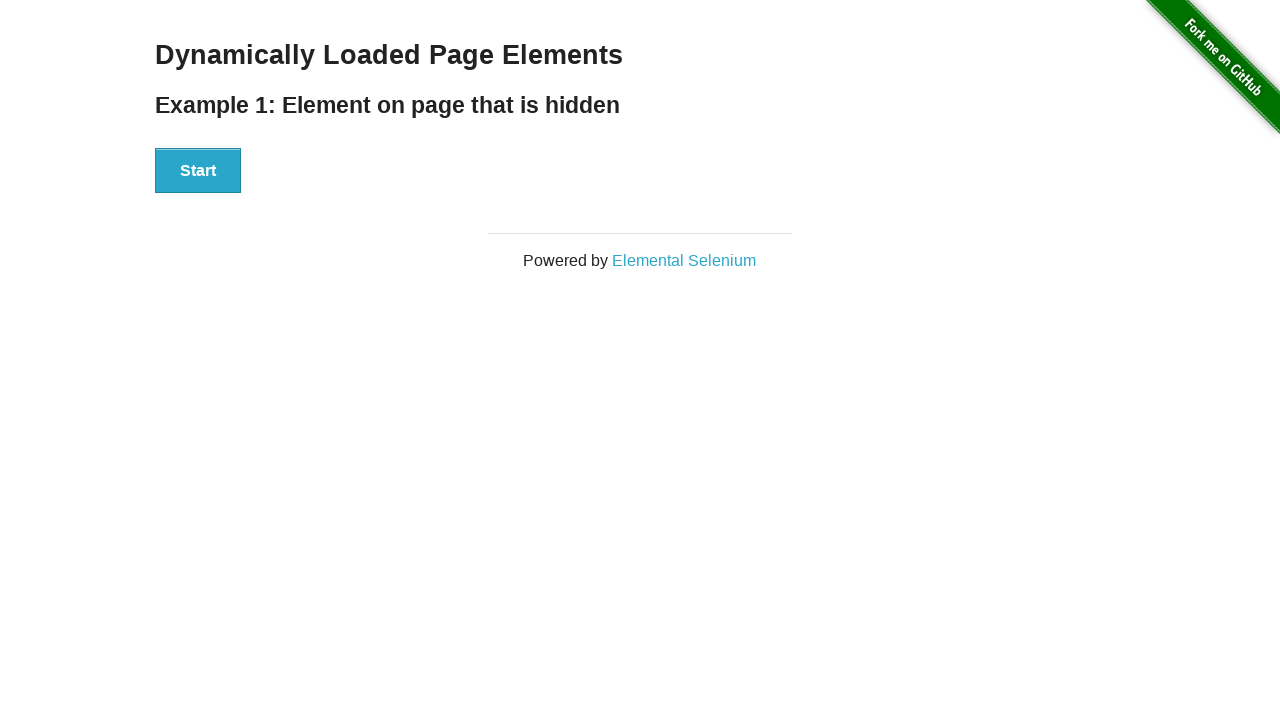

Clicked Start button to trigger dynamic content loading at (198, 171) on xpath=//button[.='Start']
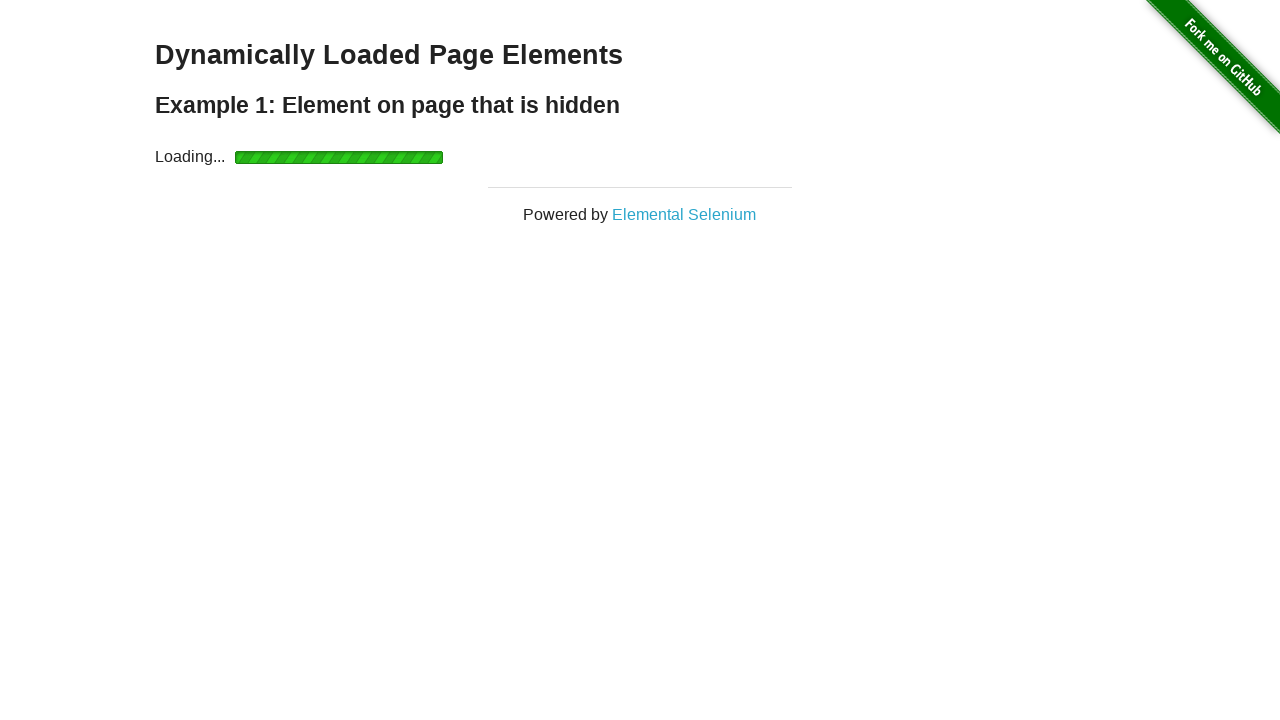

Dynamic content loaded and finish element appeared
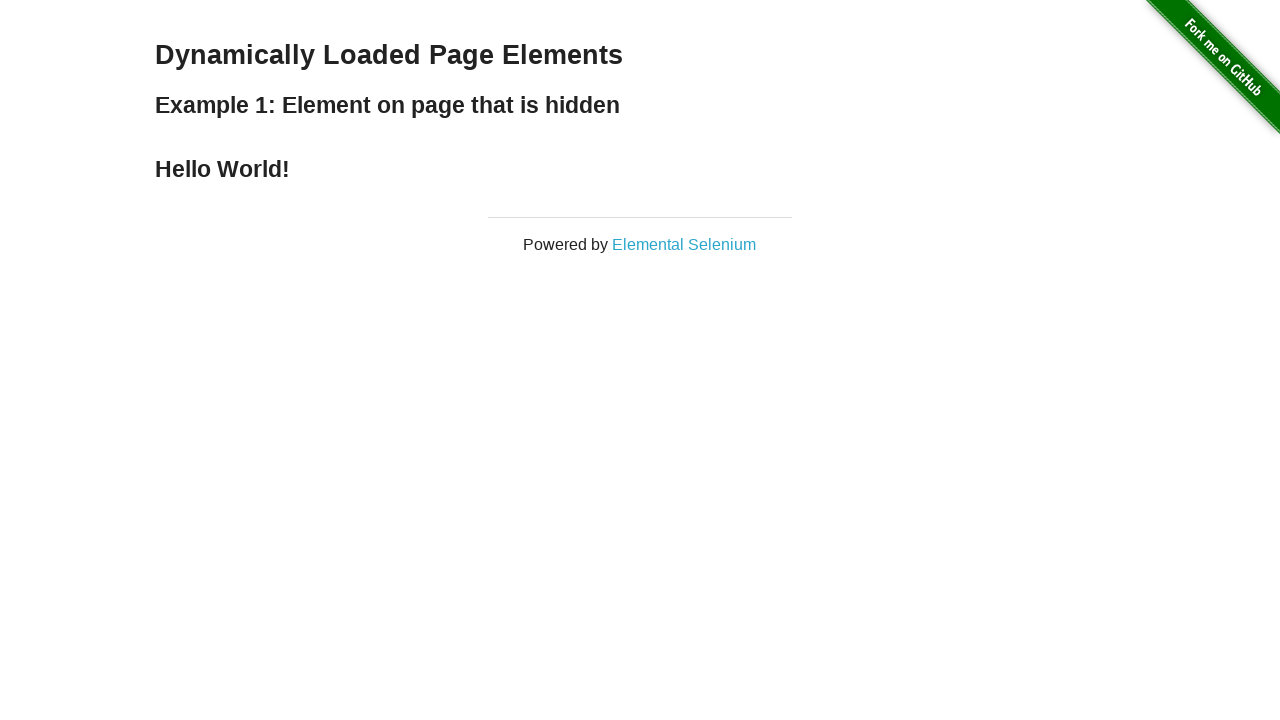

Retrieved finish text: 'Hello World!'
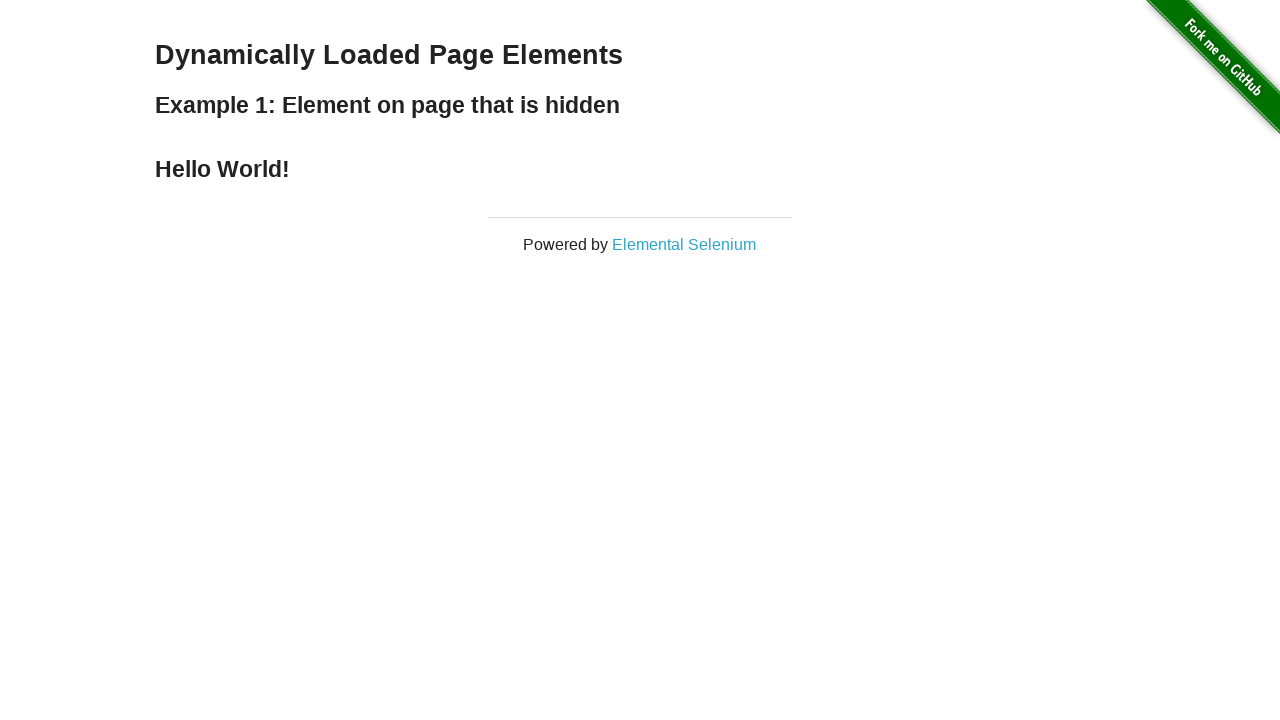

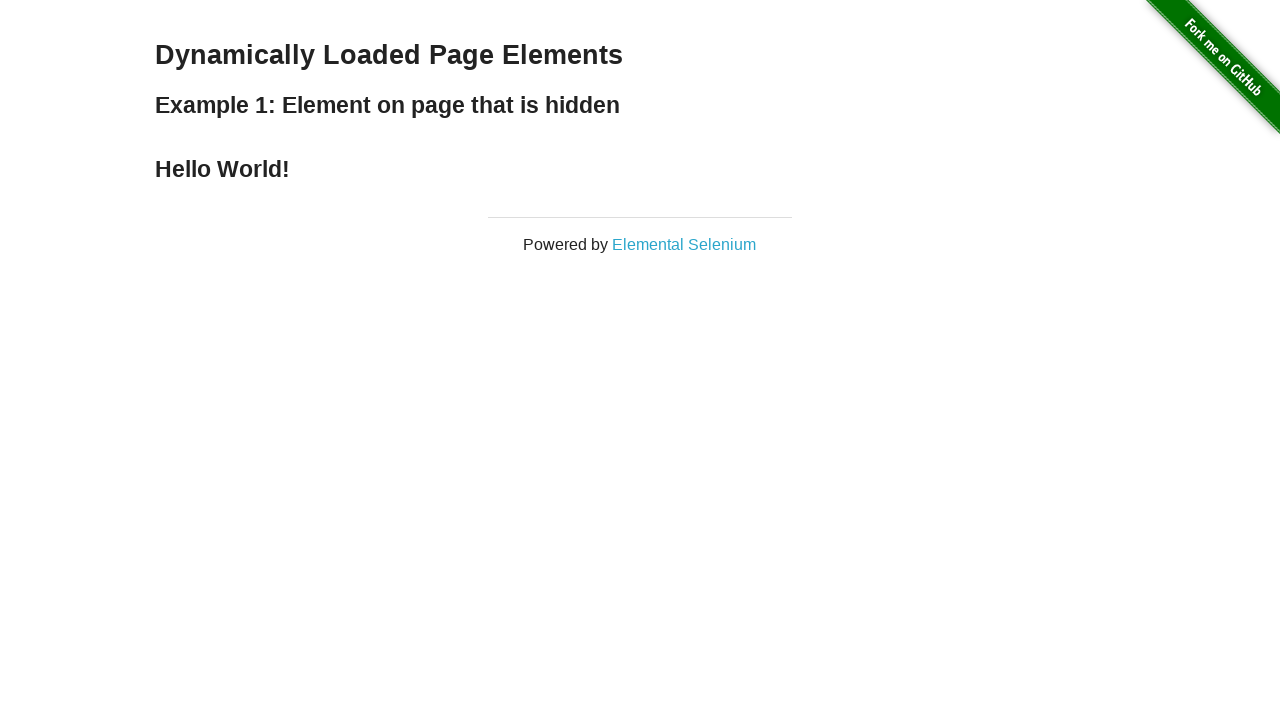